Tests JavaScript alert handling by triggering a prompt alert, entering text, and interacting with the alert buttons

Starting URL: https://the-internet.herokuapp.com/javascript_alerts

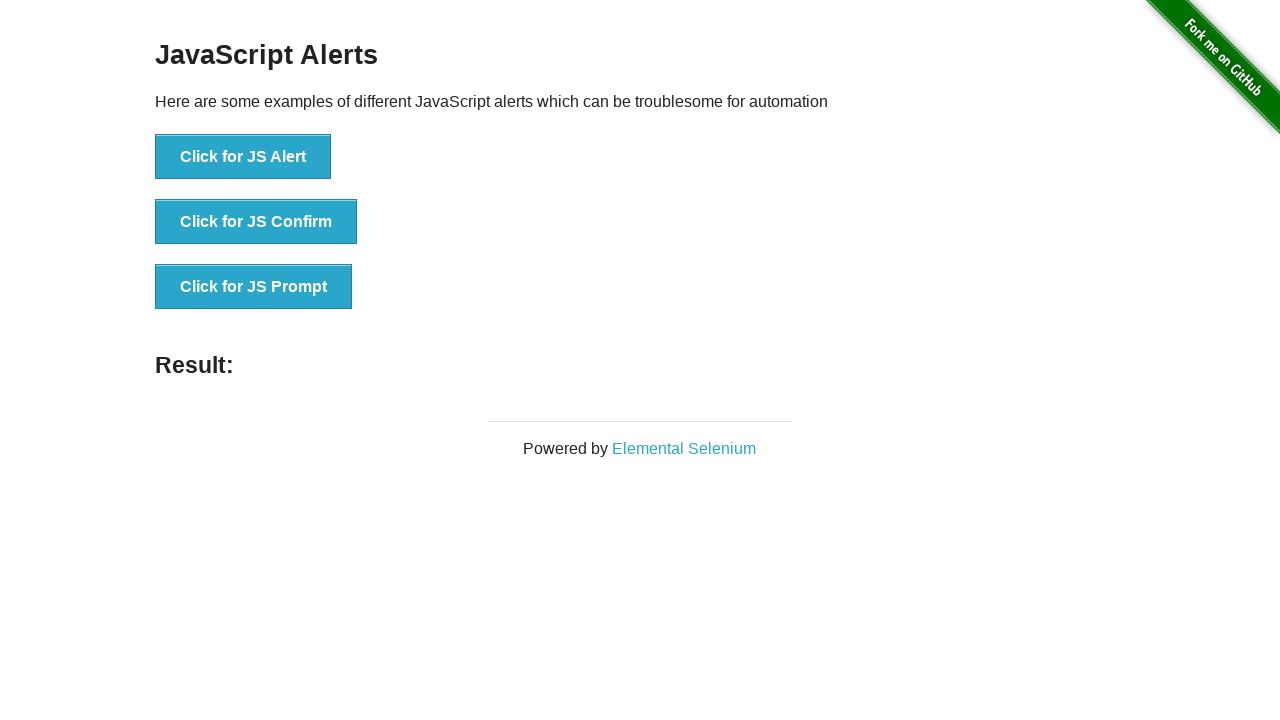

Set up dialog handler to accept prompt with '3000'
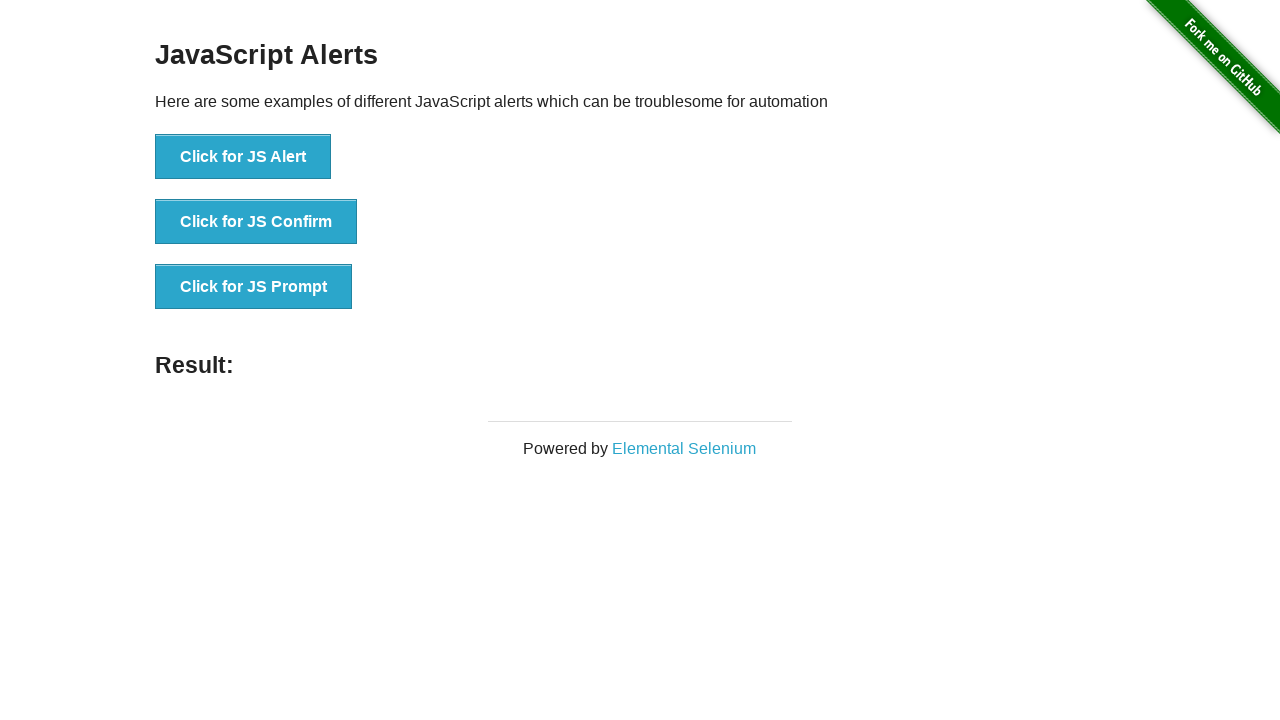

Clicked button to trigger JavaScript prompt alert at (254, 287) on xpath=//button[@onclick='jsPrompt()']
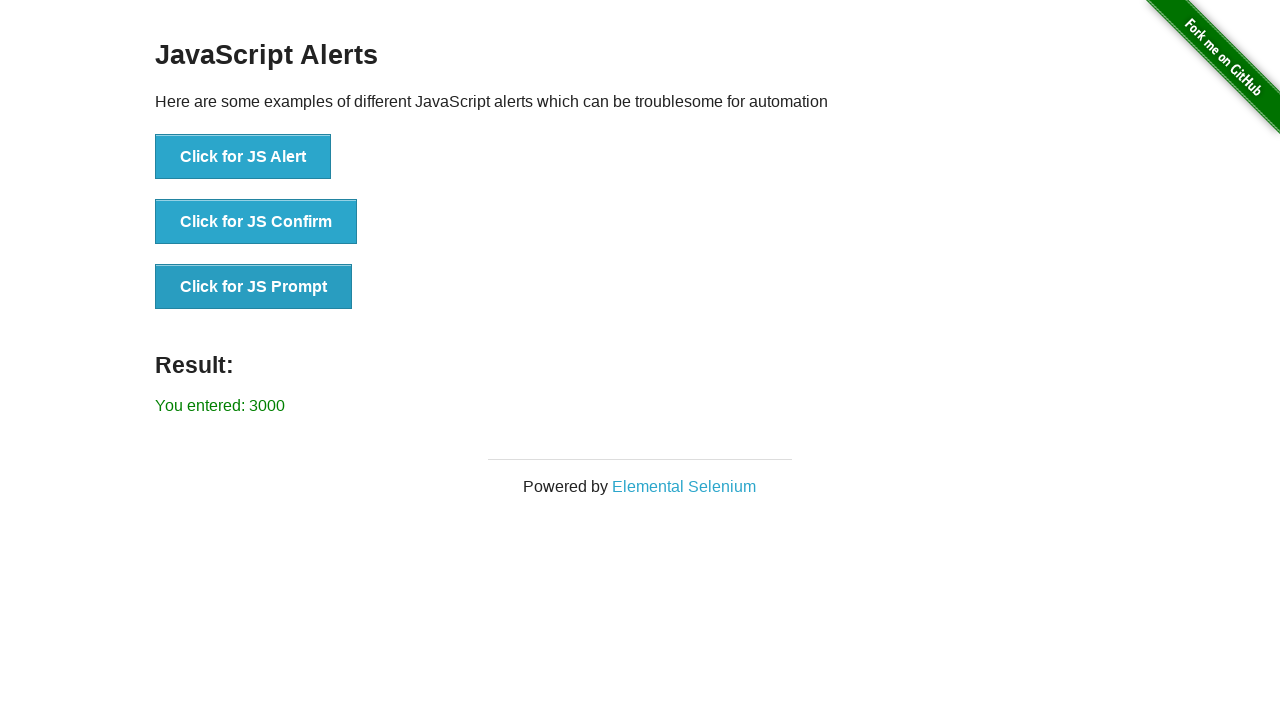

Verified result text appeared on page after alert interaction
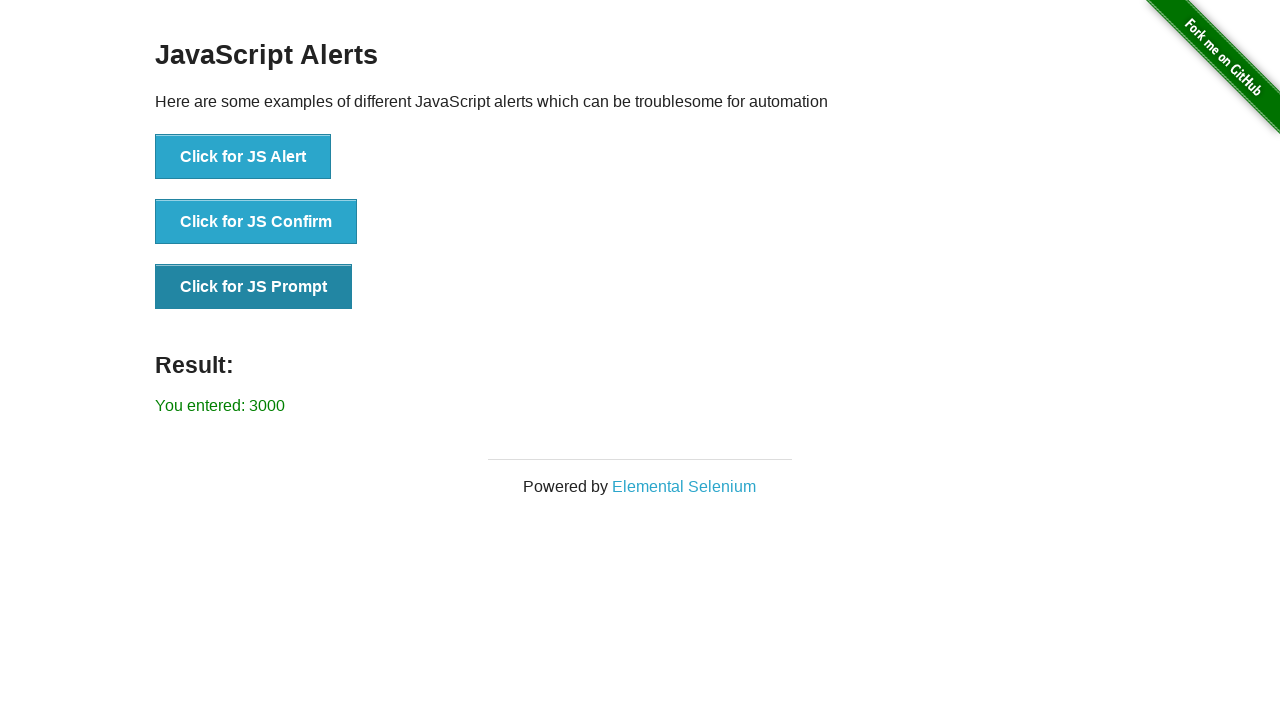

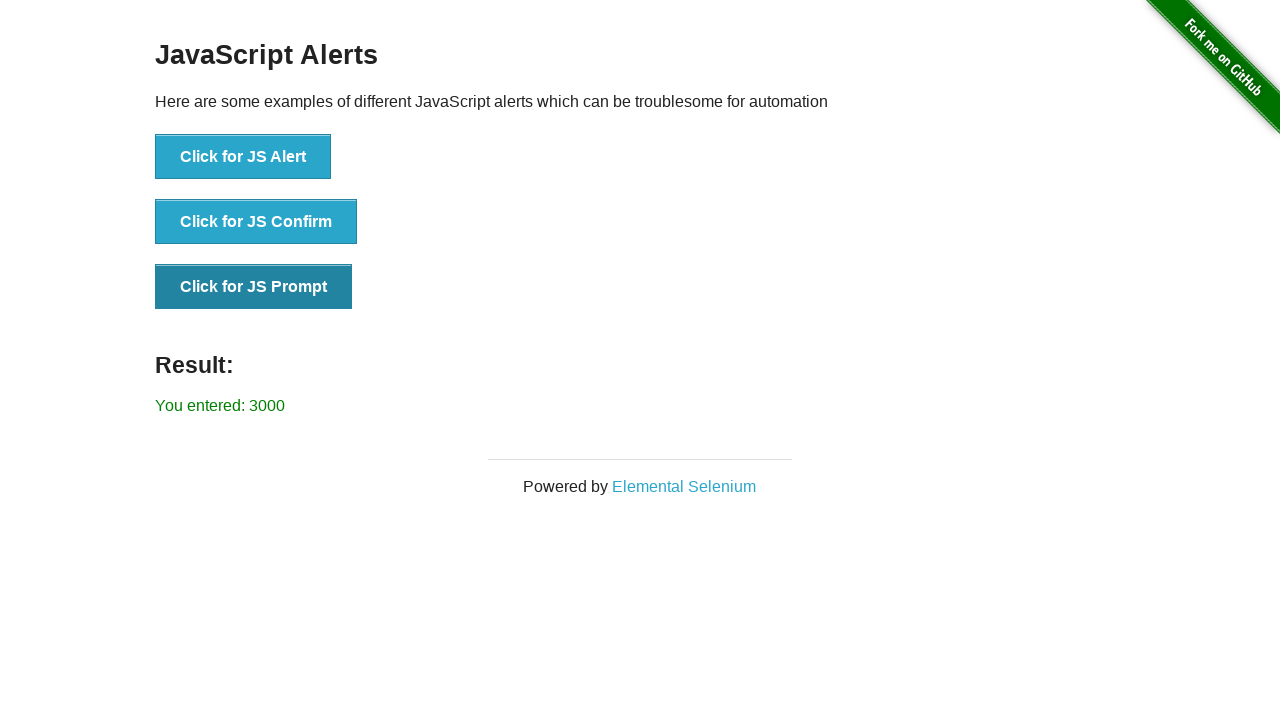